Tests calendar date selection functionality by selecting check-in and check-out dates, validating that past dates are disabled and future dates are selectable

Starting URL: https://ancabota09.wixsite.com/intern

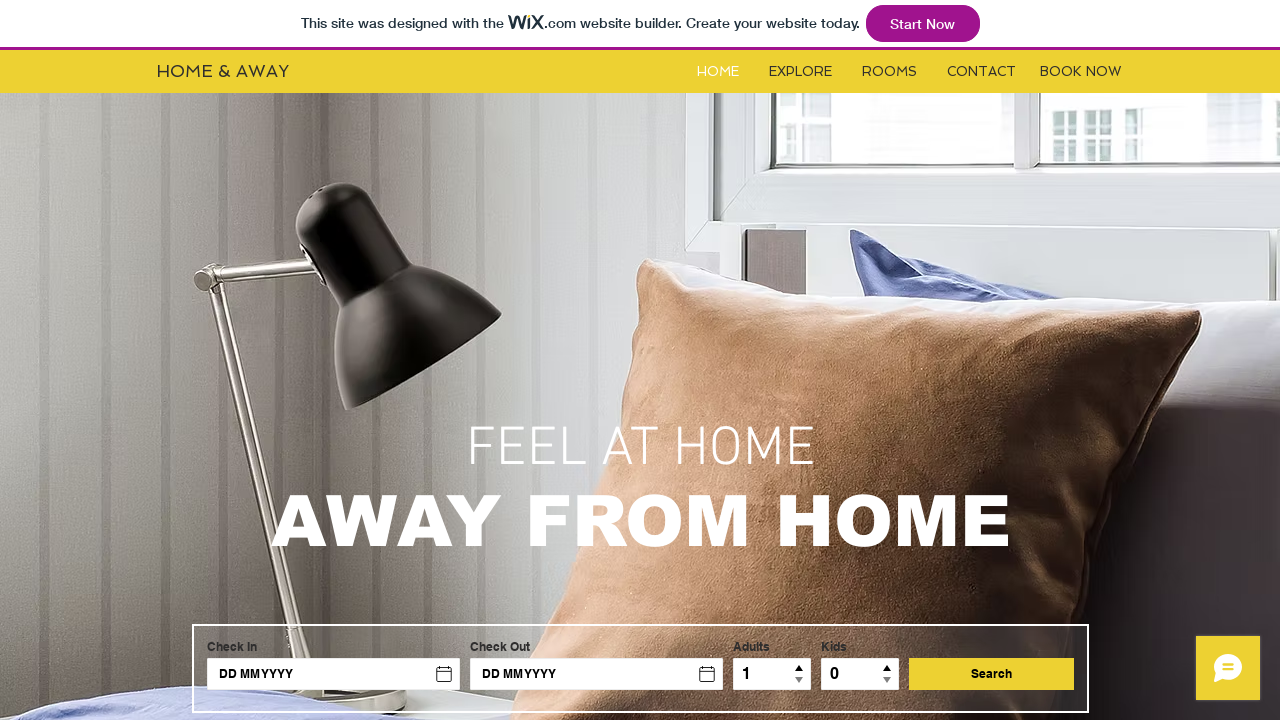

Waited for main booking iframe to load
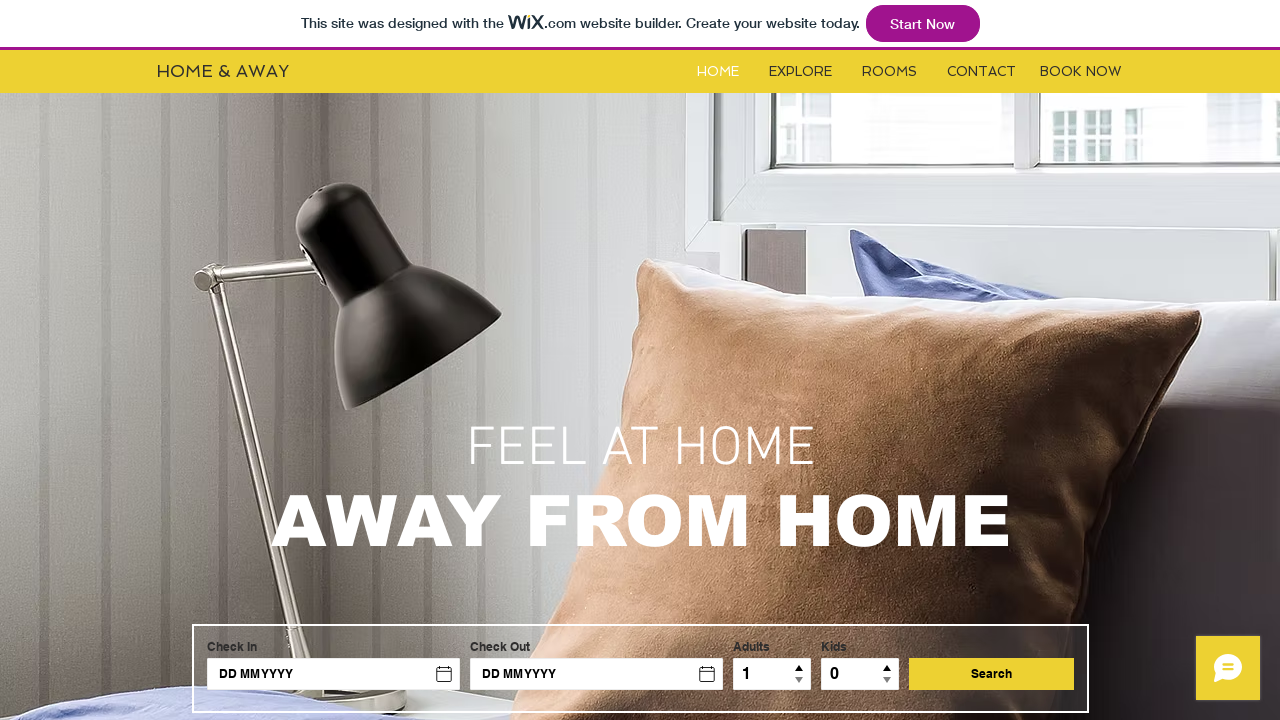

Selected main booking iframe element
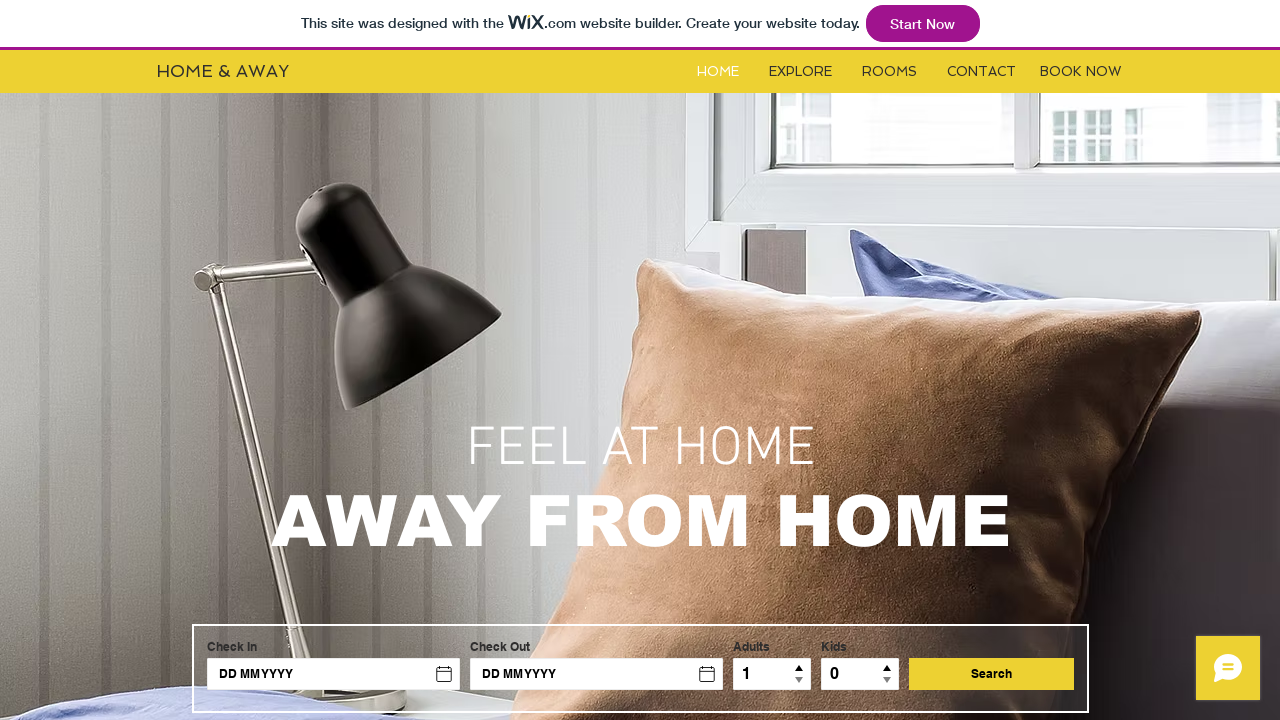

Switched to main booking iframe content
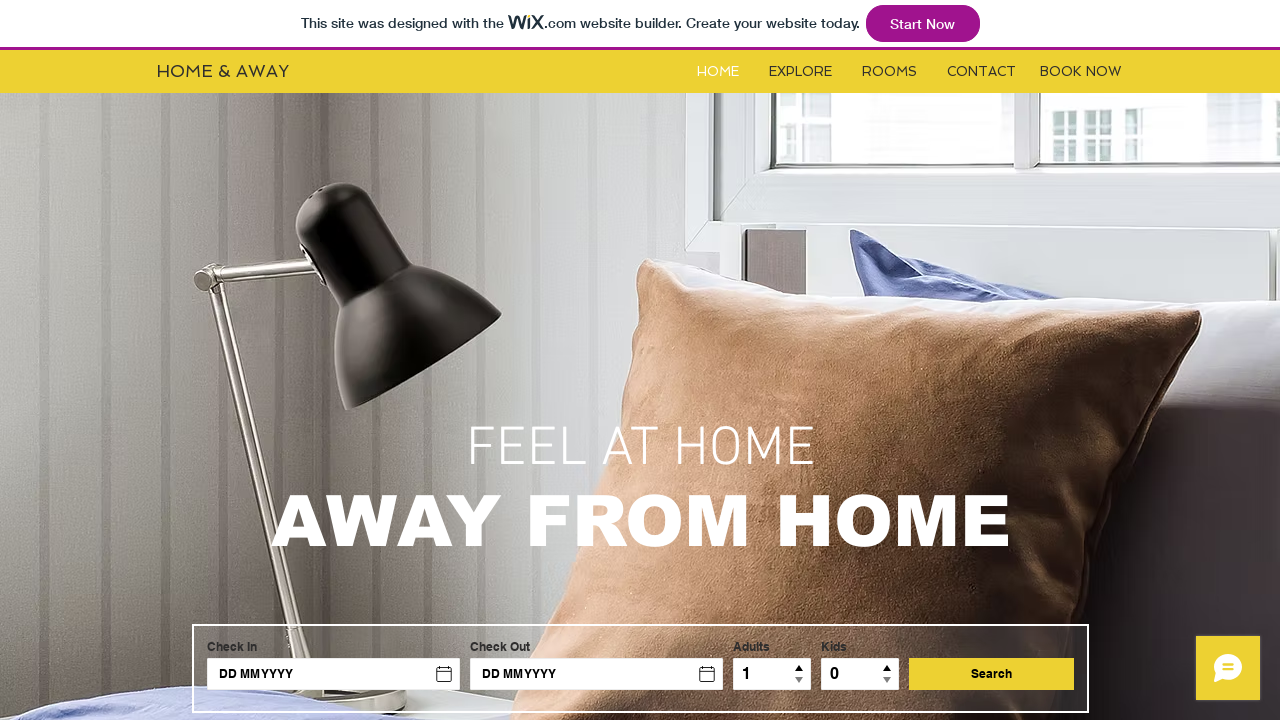

Clicked check-in date field to open calendar at (334, 674) on #check-in
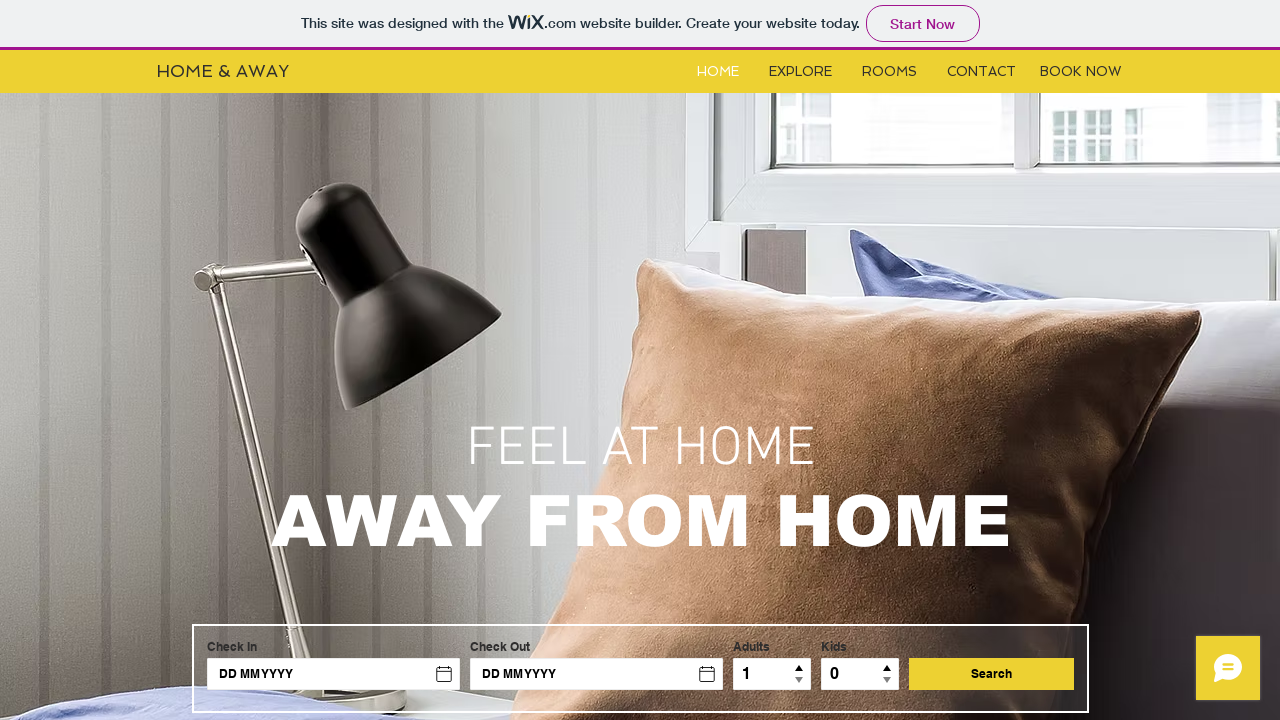

Waited for check-in calendar iframe to load
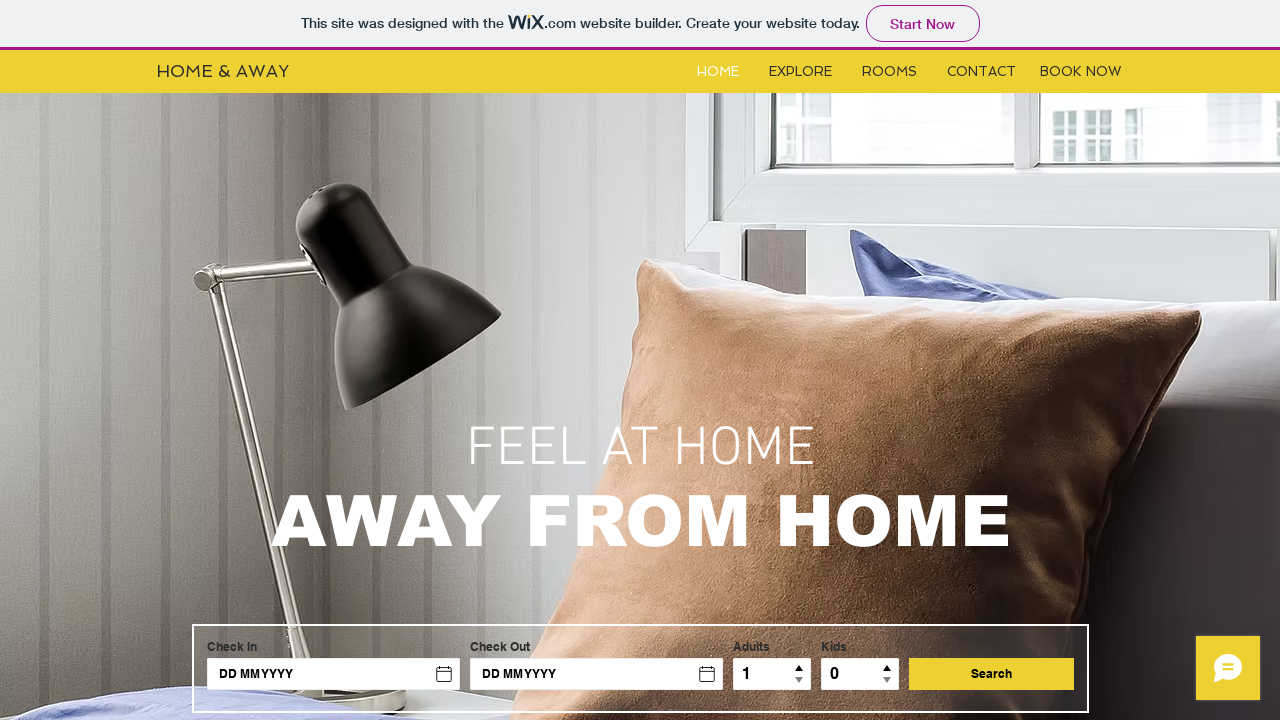

Selected check-in calendar iframe element
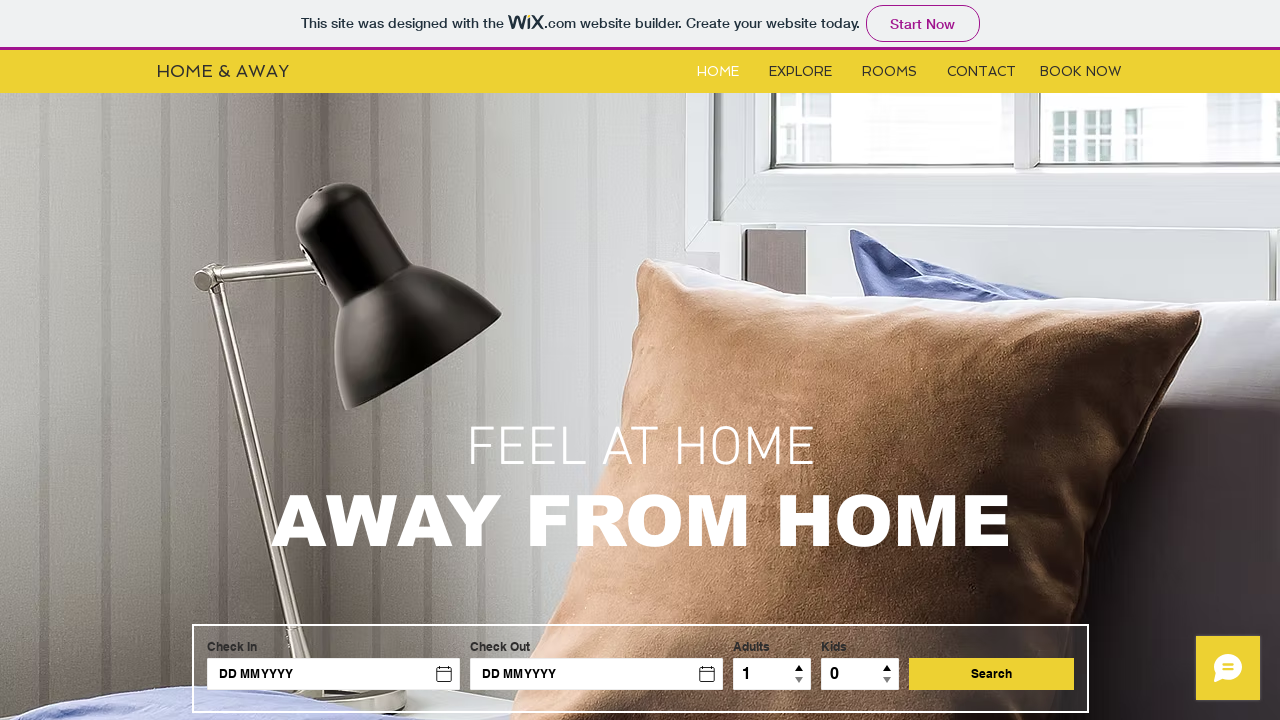

Switched to check-in calendar iframe content
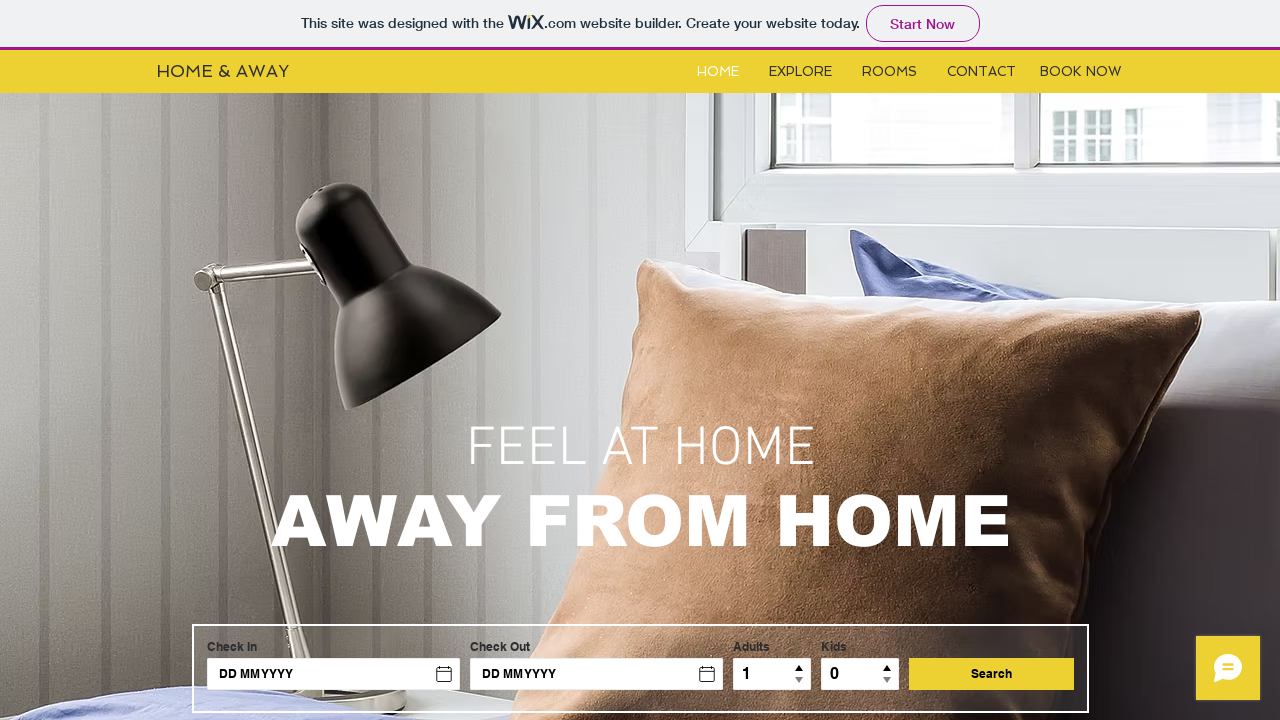

Selected today's date (26, Thursday February 2026) as check-in date at (374, 585) on button[aria-label='26, Thursday February 2026']
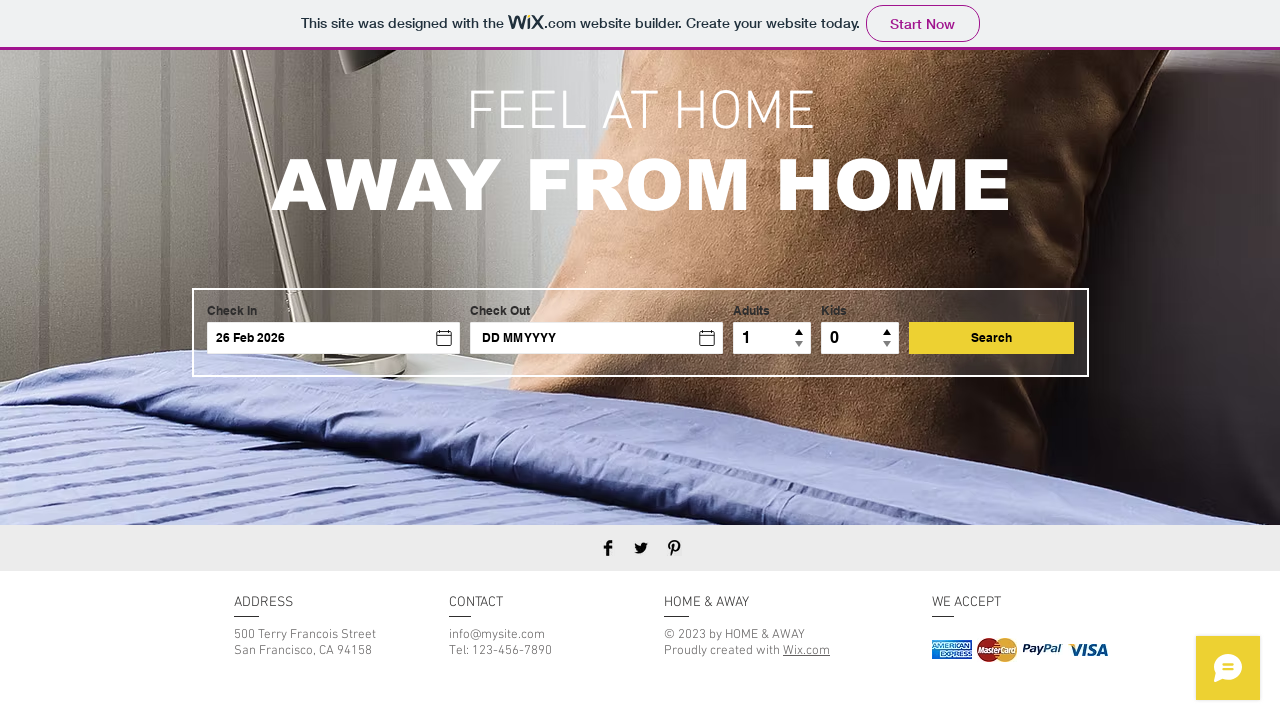

Waited for check-out calendar iframe to load
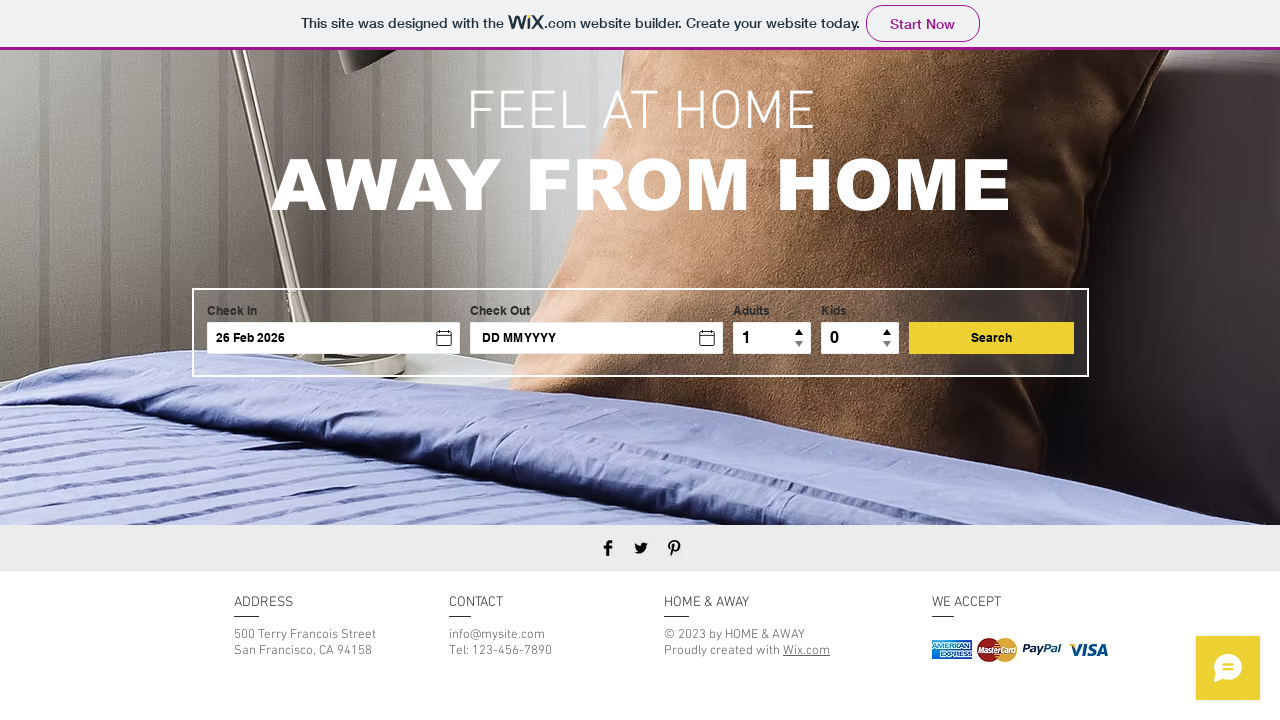

Selected all calendar iframe elements
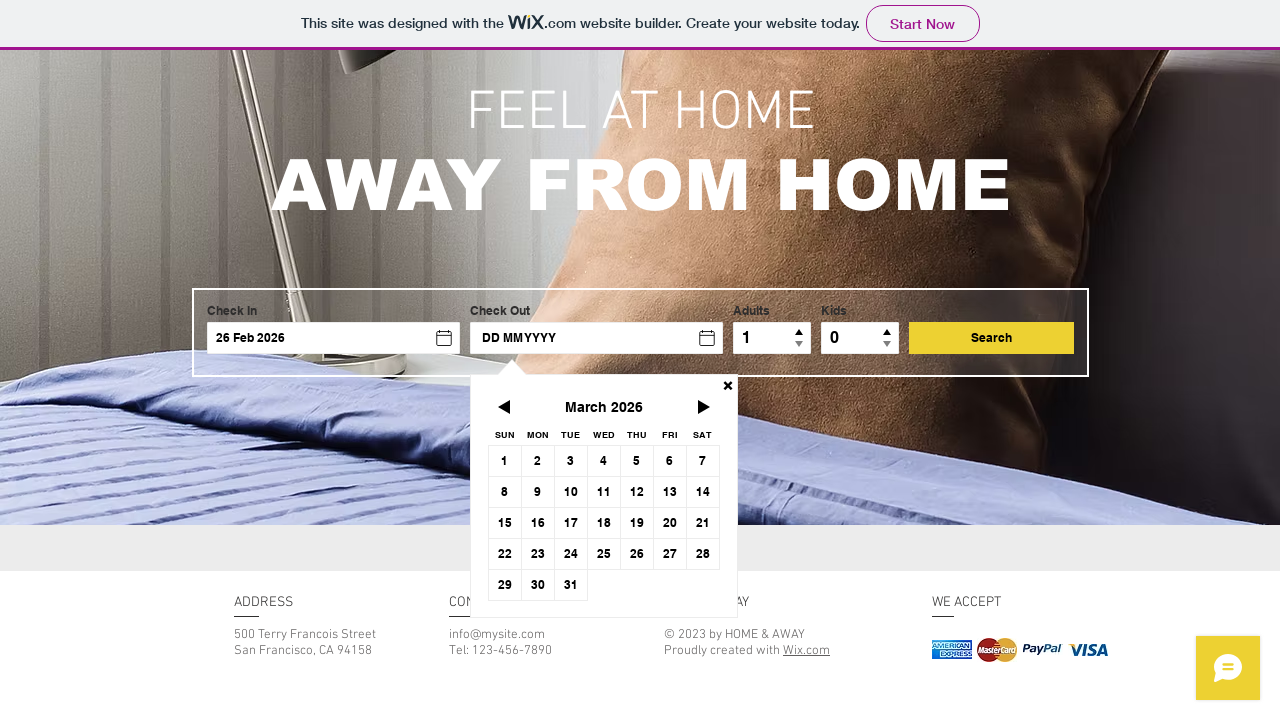

Switched to check-out calendar iframe content
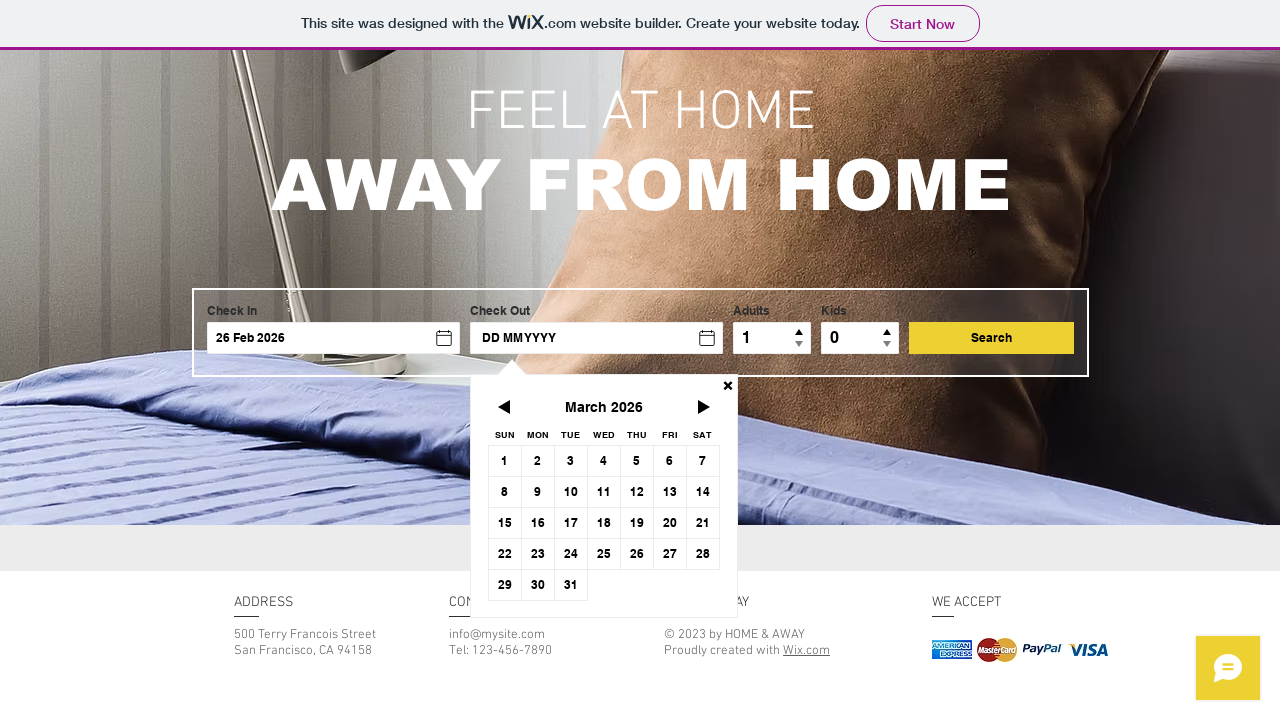

Selected check-out date 5 days from now (3, Tuesday March 2026) at (571, 461) on button[aria-label='3, Tuesday March 2026']
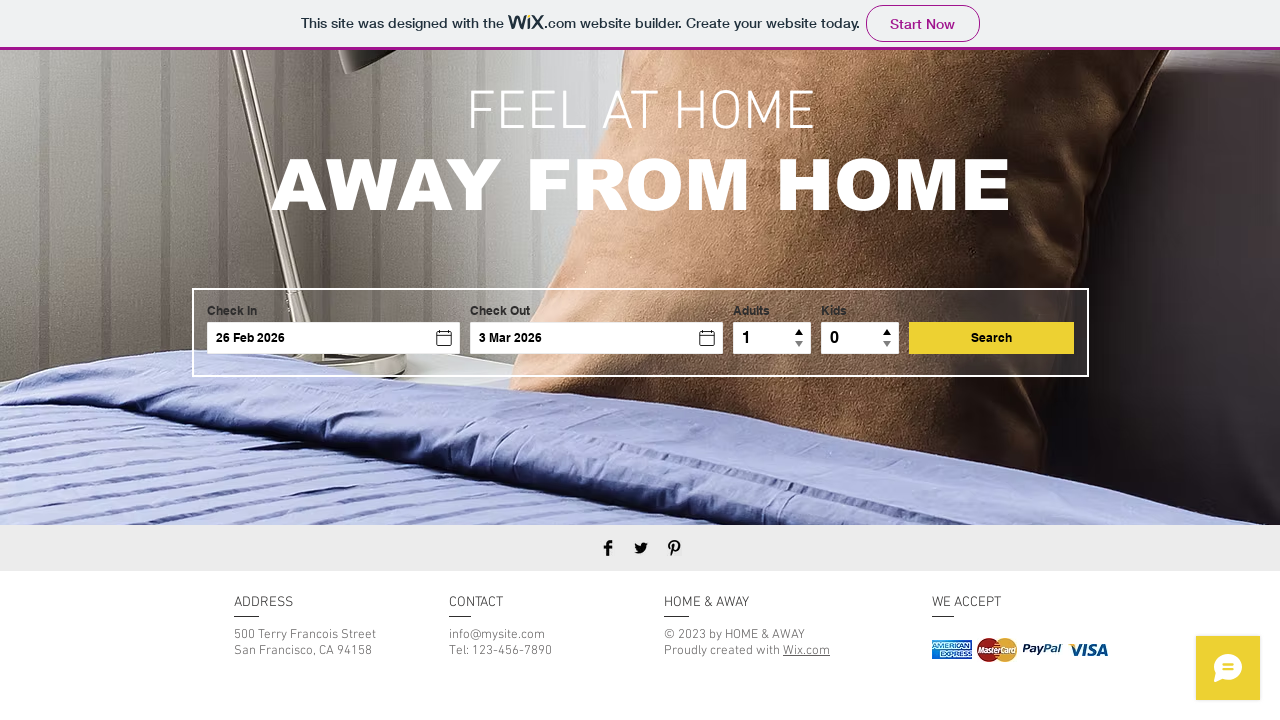

Verified check-out date value field is present
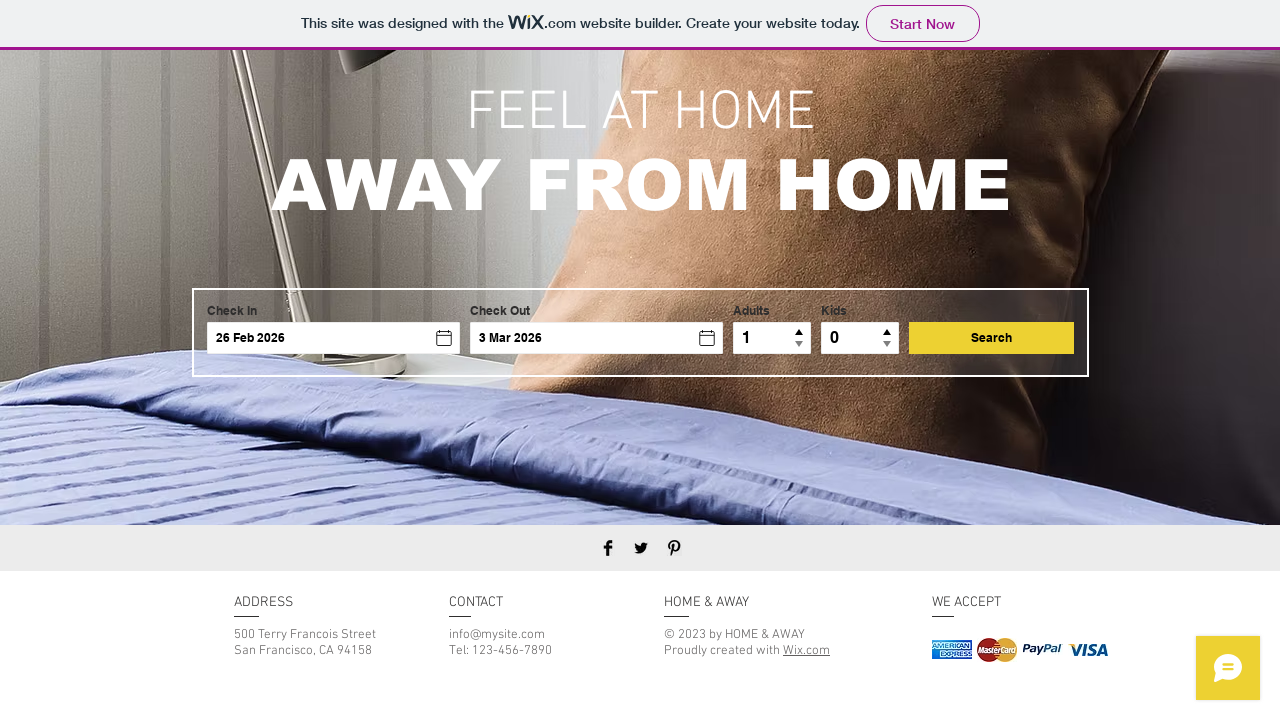

Verified check-in date value field is present - calendar date selection test completed
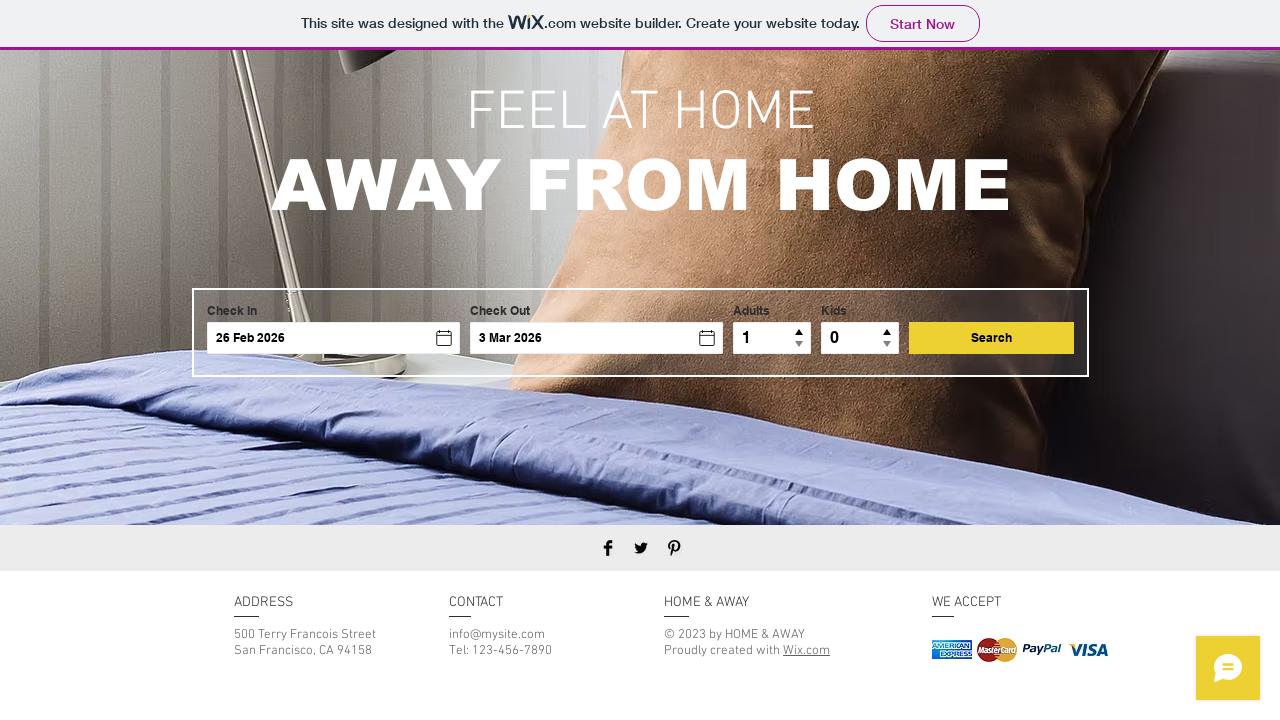

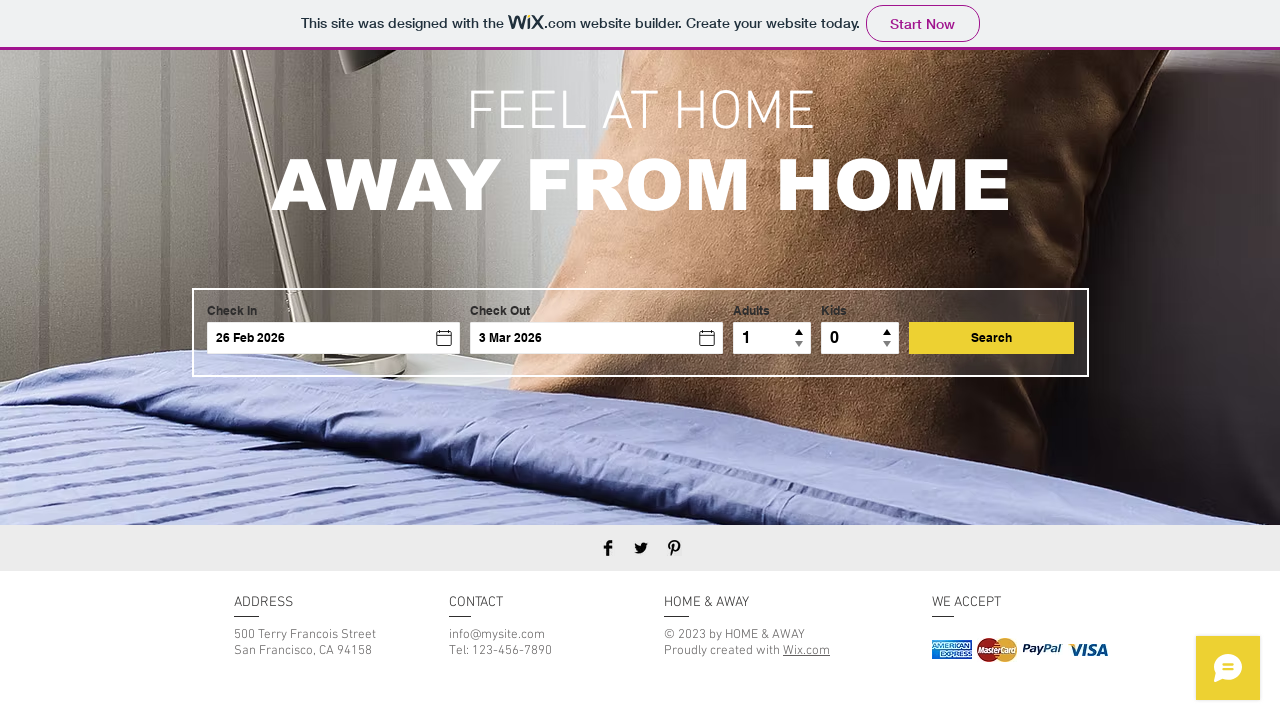